Checks proxy status by navigating to httpbin.org to verify IP address and then to ipapi.co to get geolocation information.

Starting URL: https://httpbin.org/ip

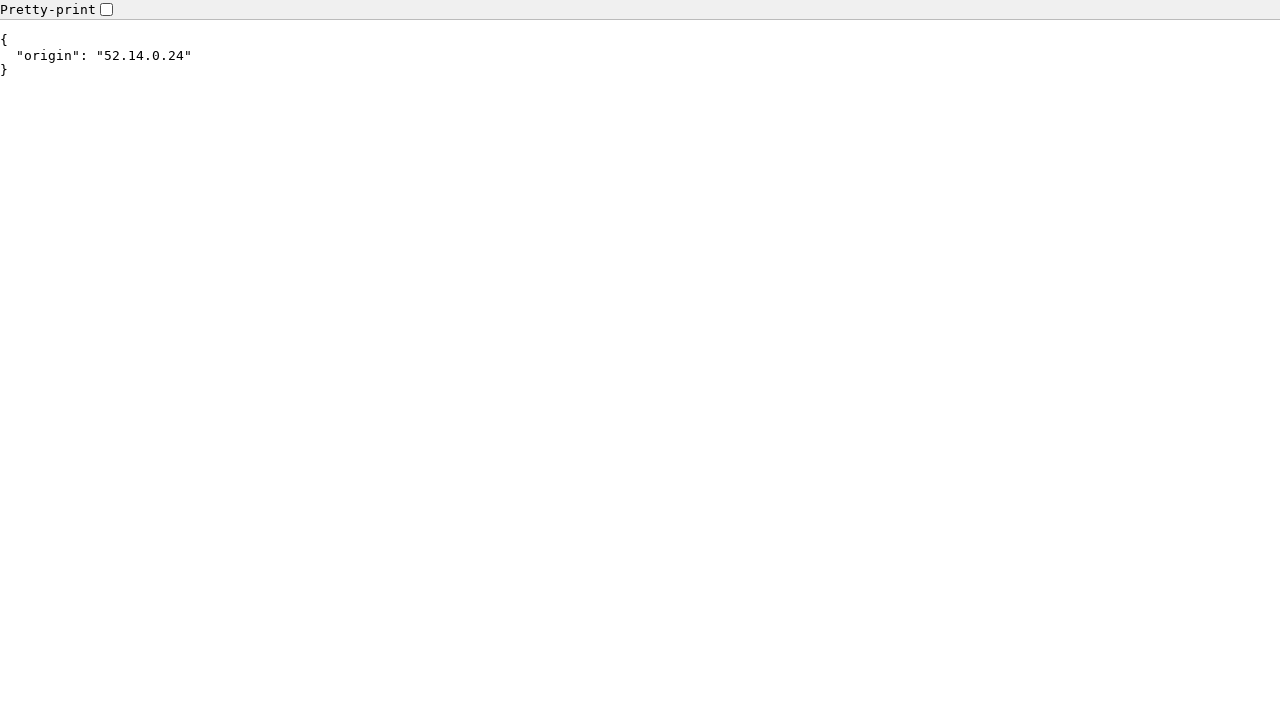

Waited for httpbin.org/ip page to load (networkidle)
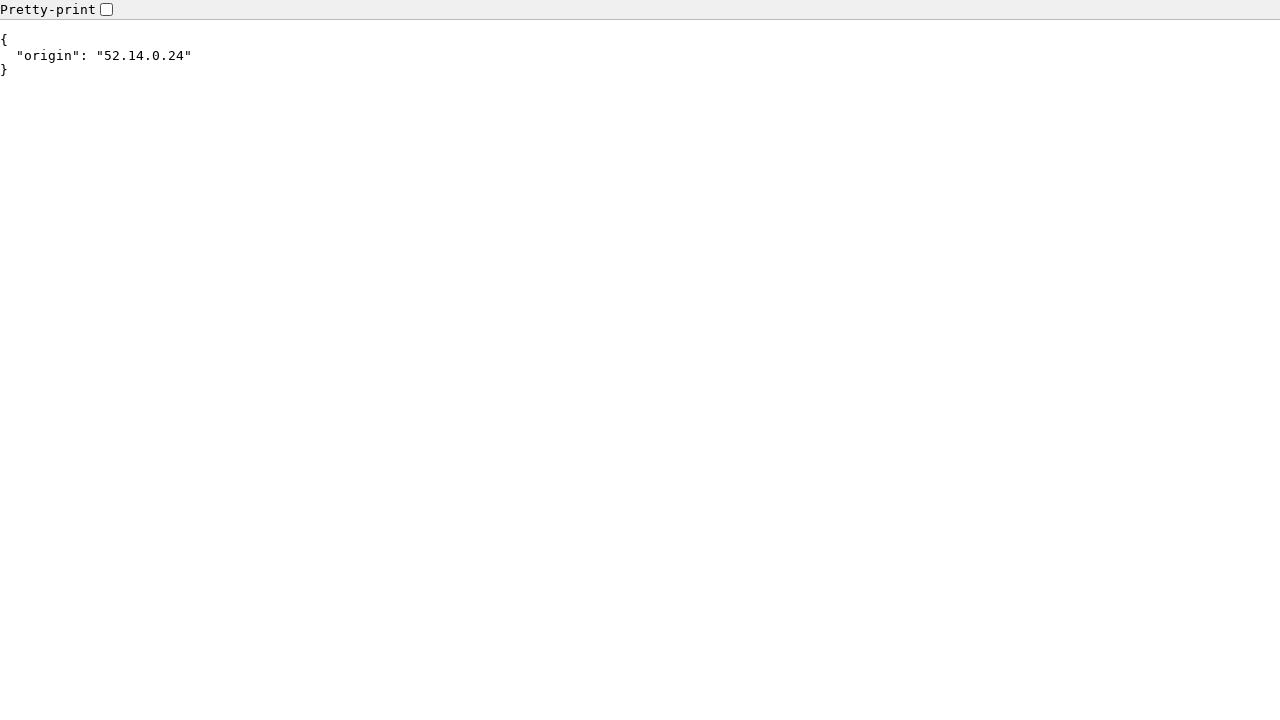

Retrieved IP address content from httpbin.org response
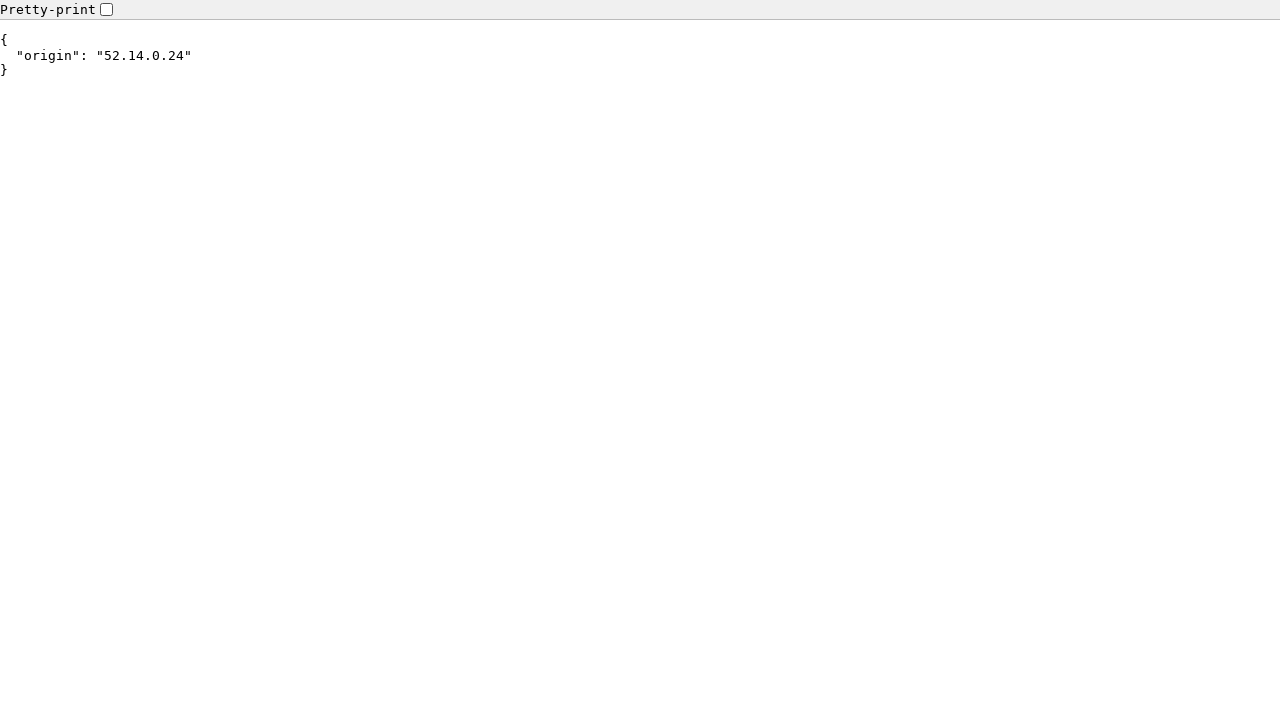

Navigated to ipapi.co/json/ to check geolocation
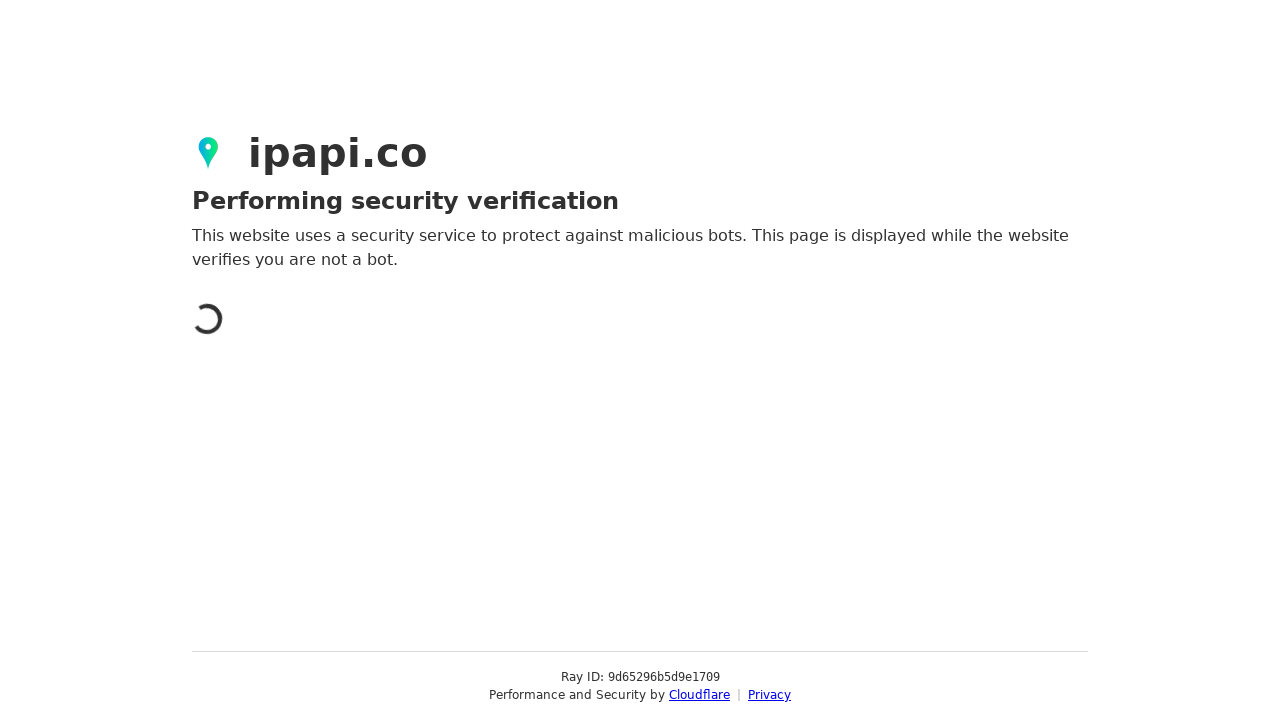

Waited for ipapi.co/json/ page to load (networkidle)
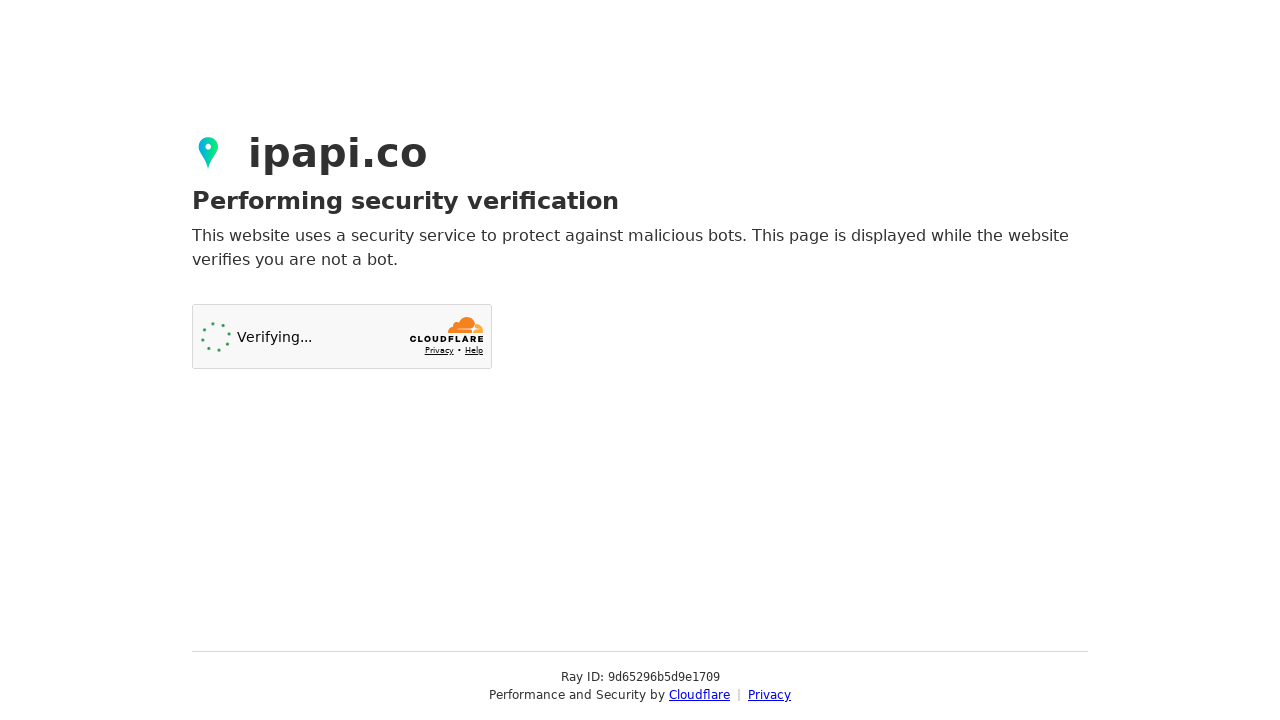

Retrieved geolocation data from ipapi.co response
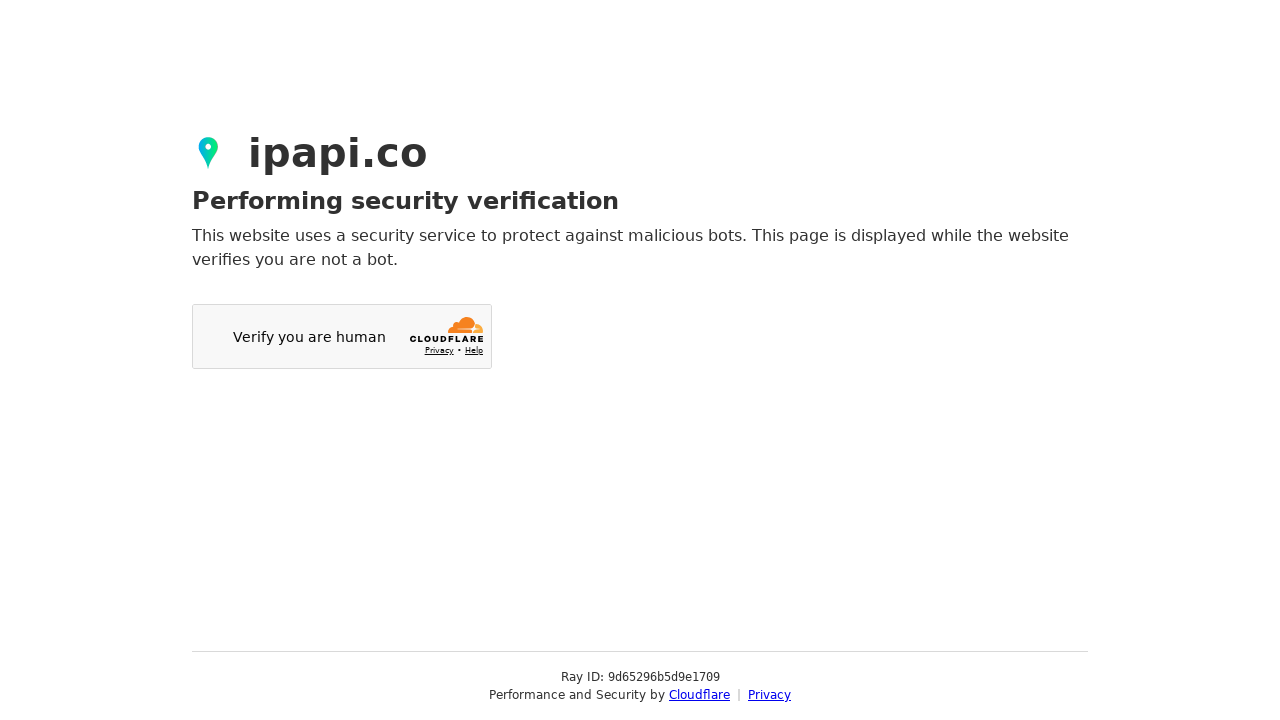

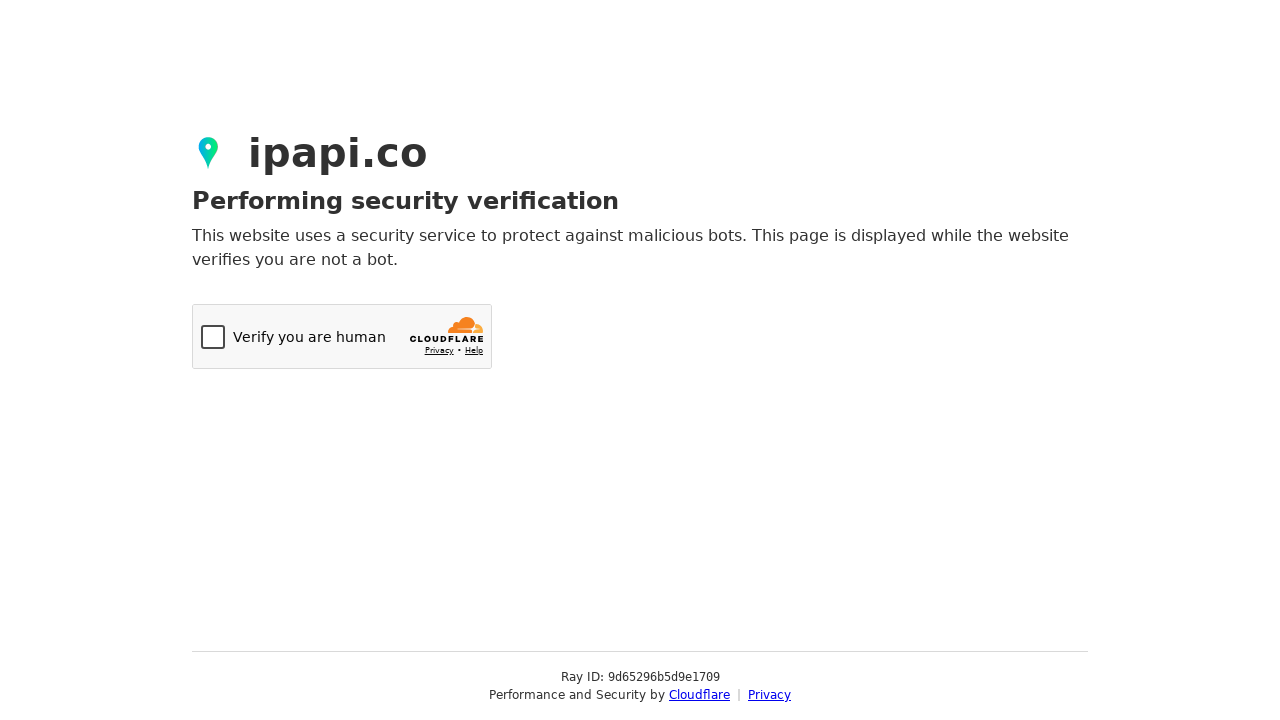